Tests successful account registration and login flow by creating a new account with random credentials and then logging in with those credentials

Starting URL: https://www.demoblaze.com/index.html

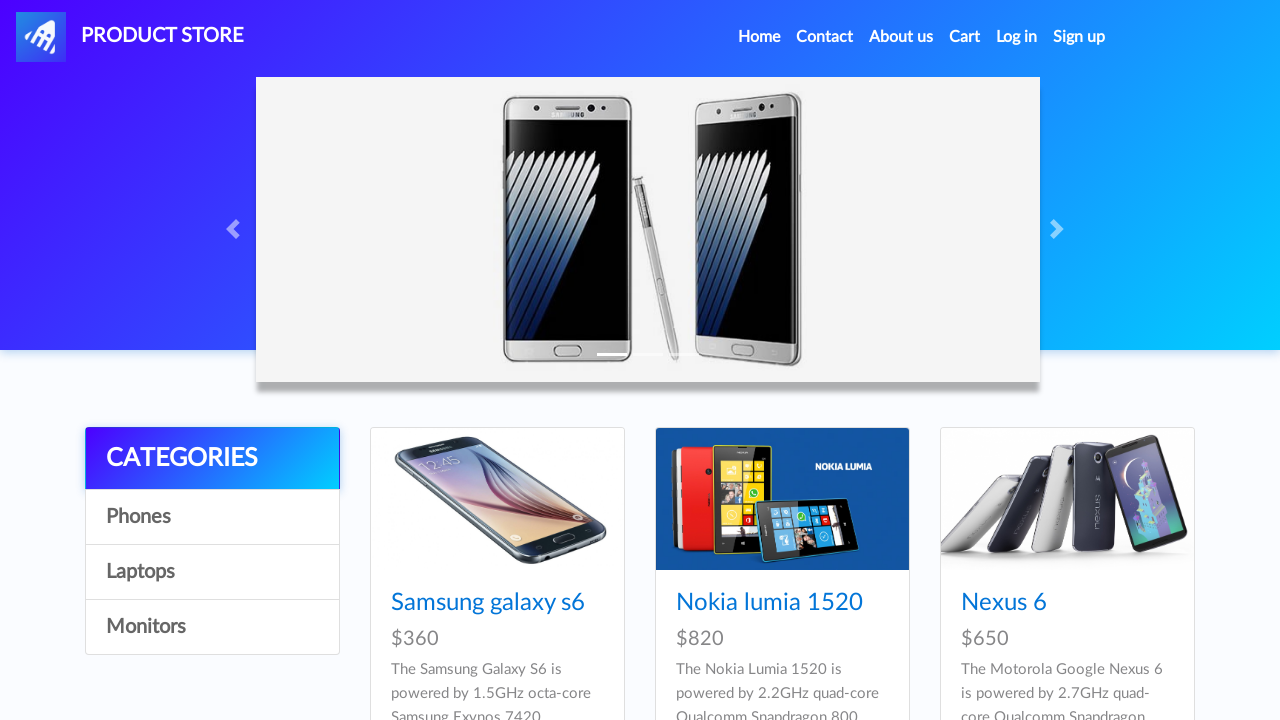

Generated random credentials for account registration
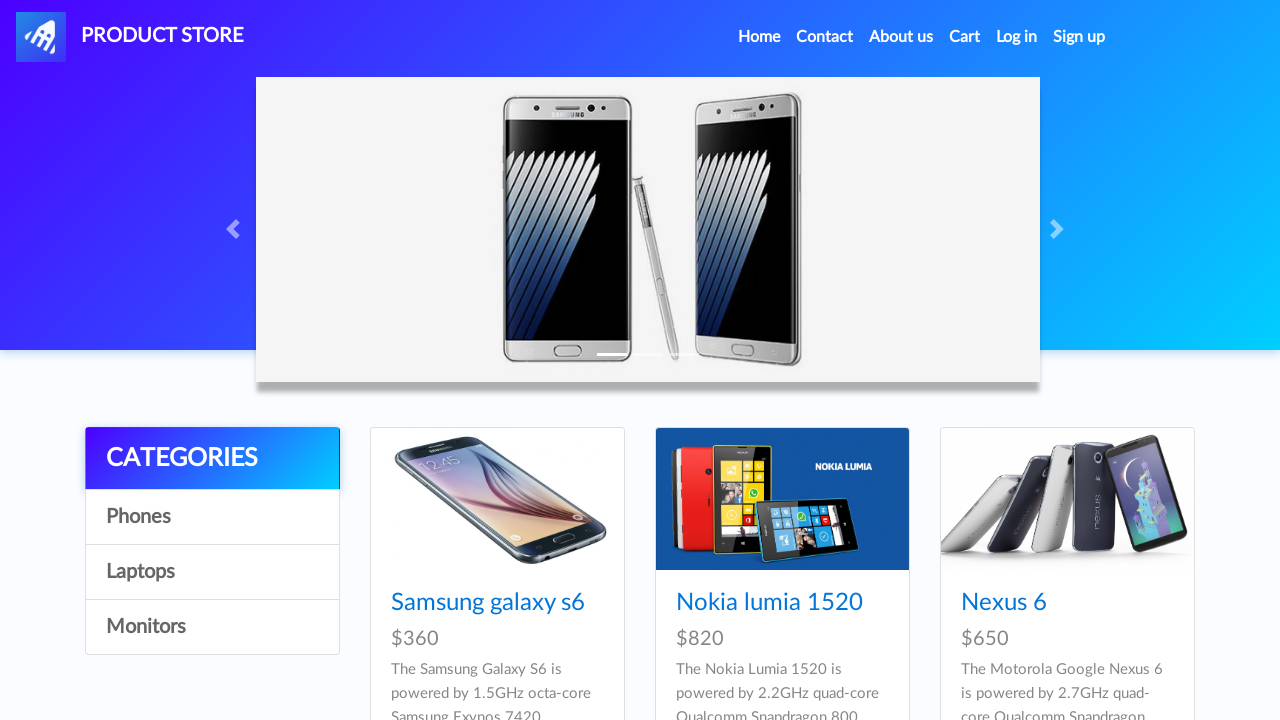

Clicked sign up button to open registration modal at (1079, 37) on xpath=//a[@id='signin2']
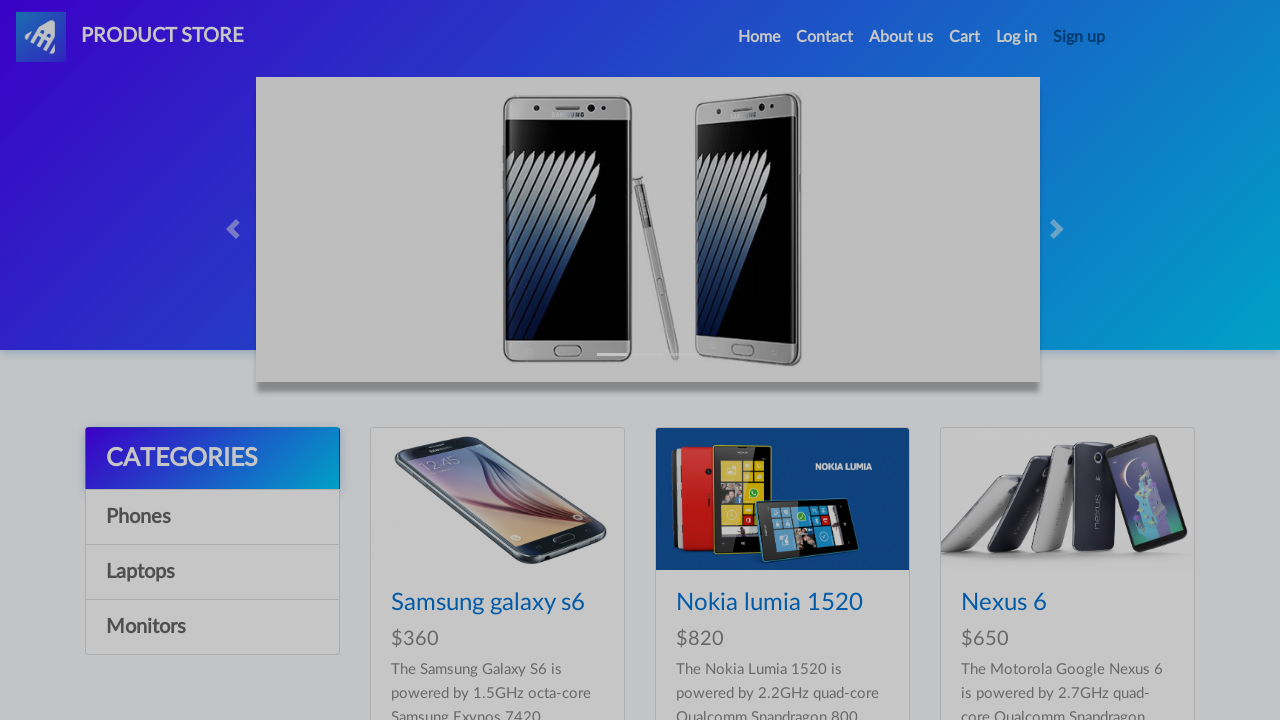

Registration modal appeared with username field visible
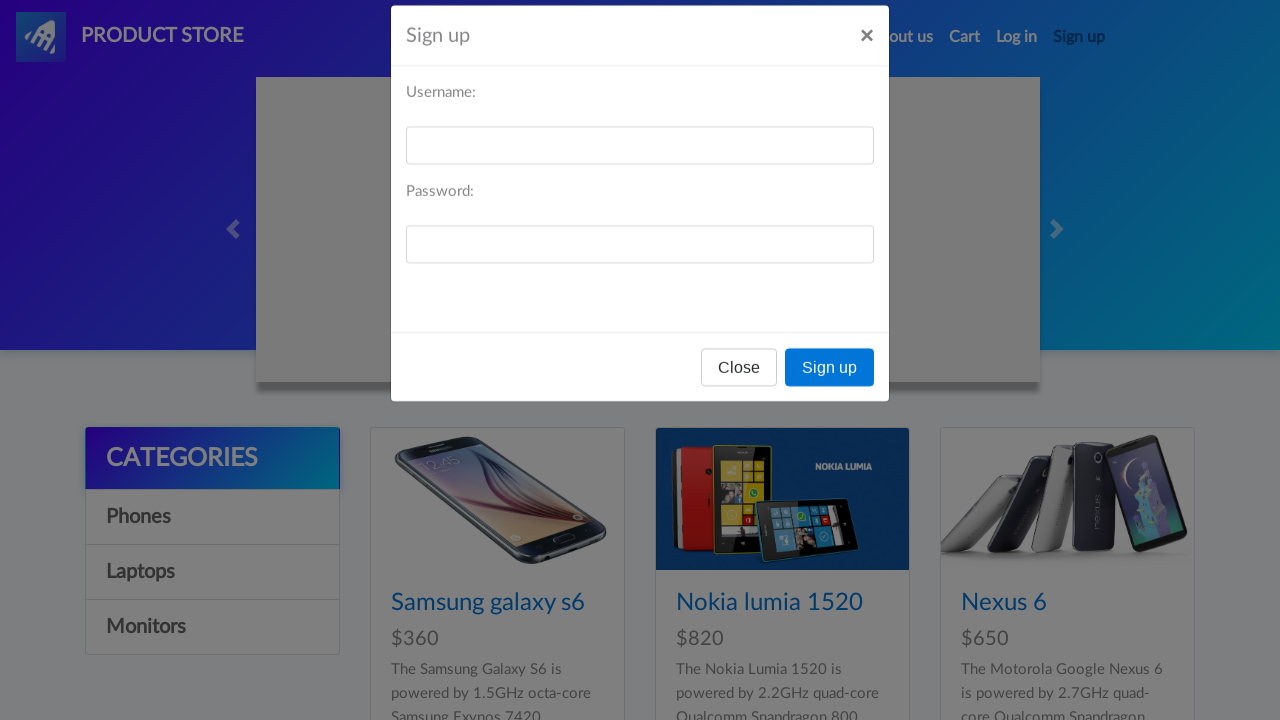

Filled registration username field with 'Hien414' on //input[@id='sign-username']
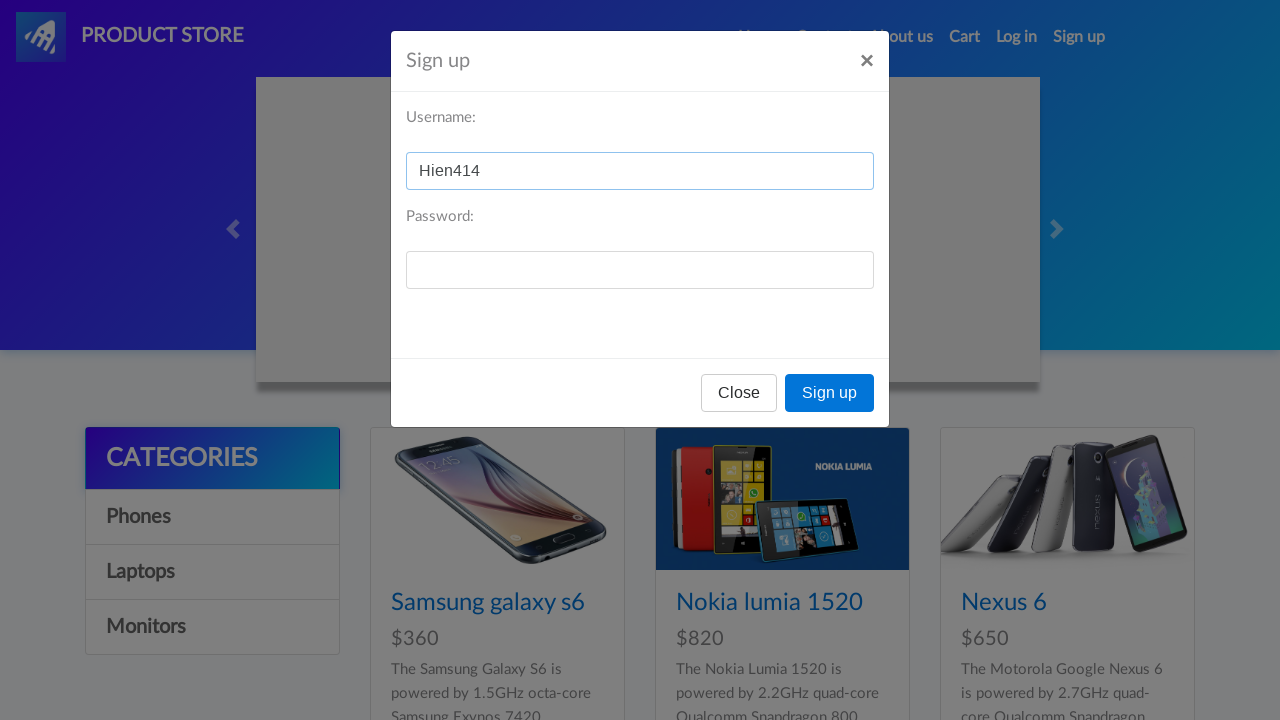

Filled registration password field with 'Aa207' on //input[@id='sign-password']
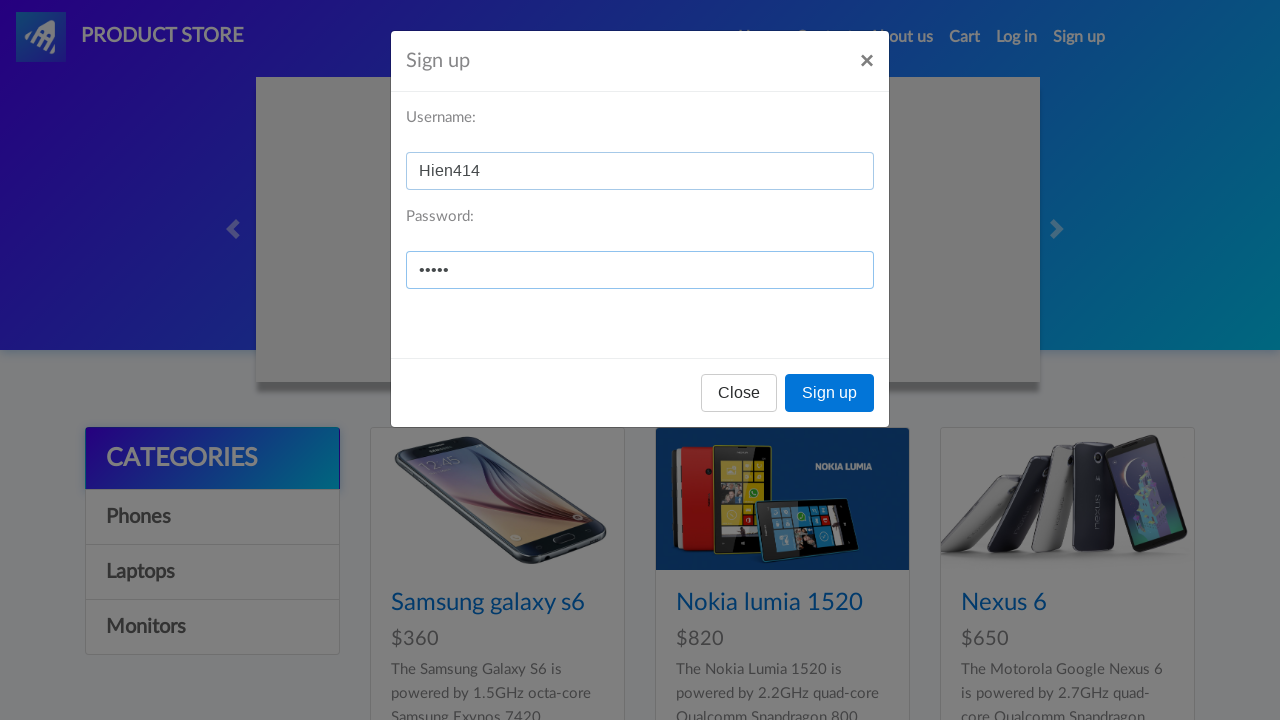

Clicked register button to submit registration at (830, 393) on xpath=//button[@onclick='register()']
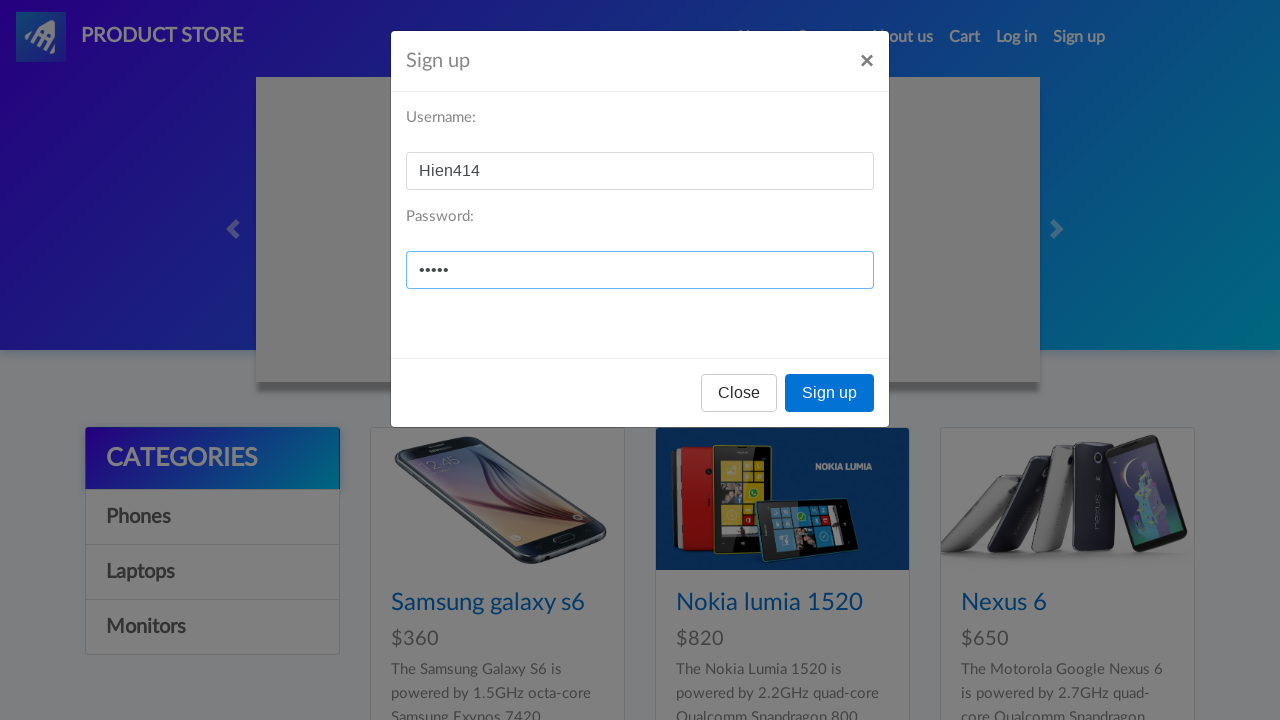

Set up dialog handler to accept registration confirmation alert
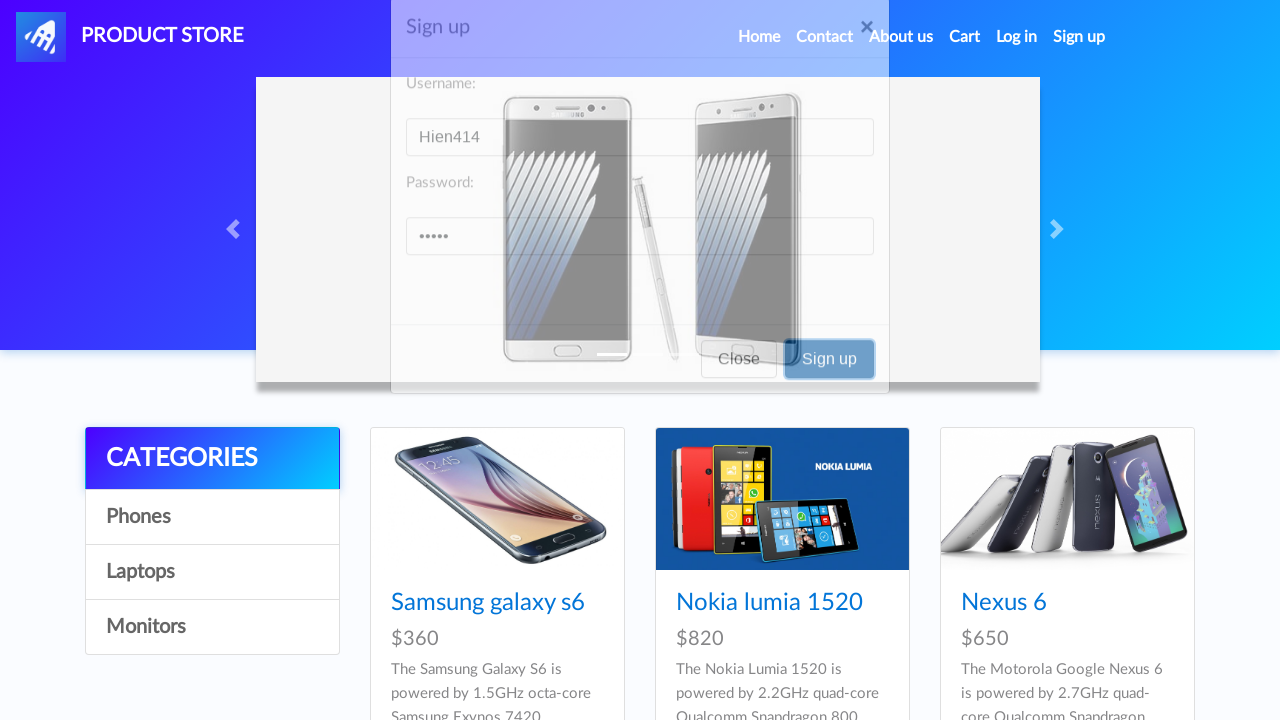

Waited for registration to complete
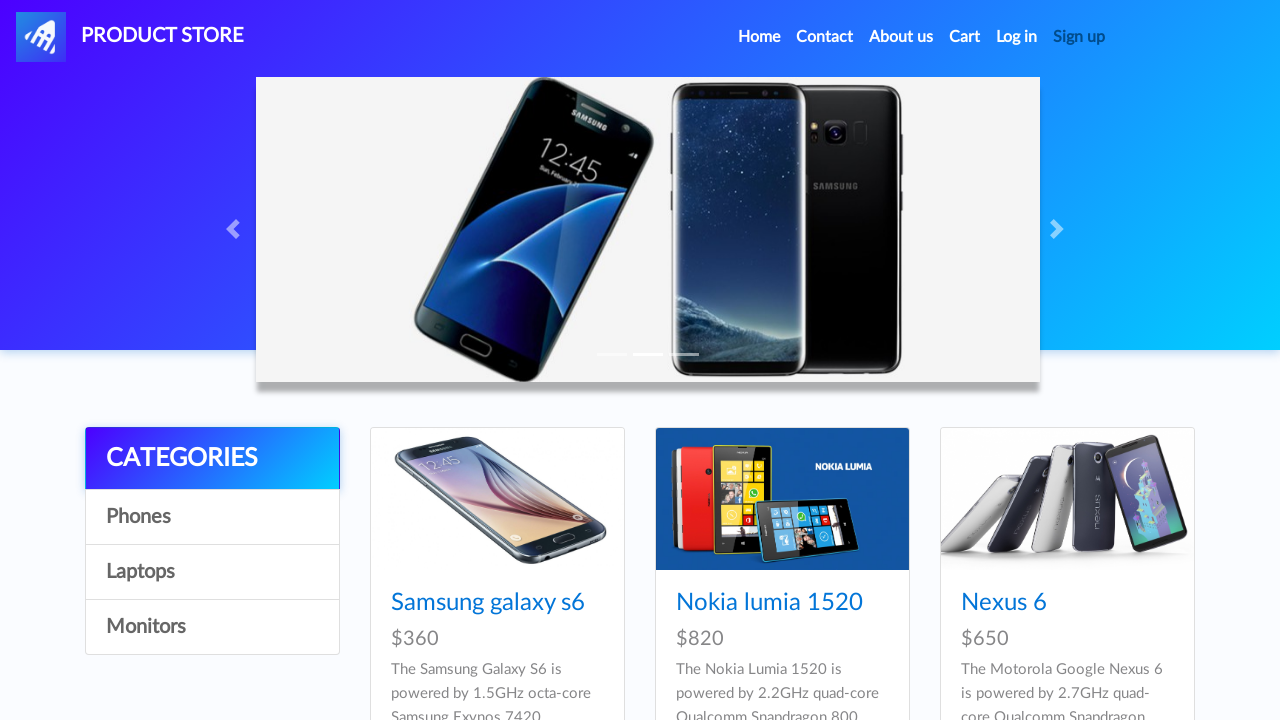

Clicked login button to open login modal at (1017, 37) on xpath=//body/nav[@id='narvbarx']/div[@id='navbarExample']/ul[1]/li[5]
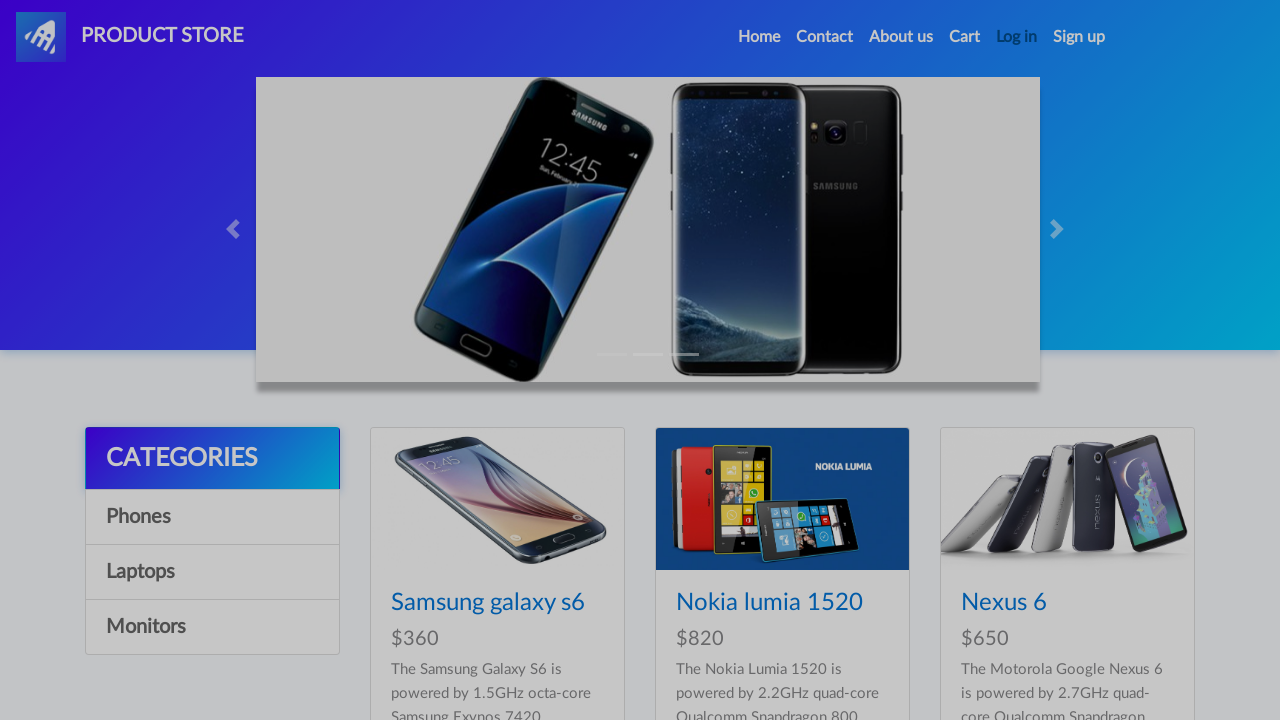

Login modal appeared with username field visible
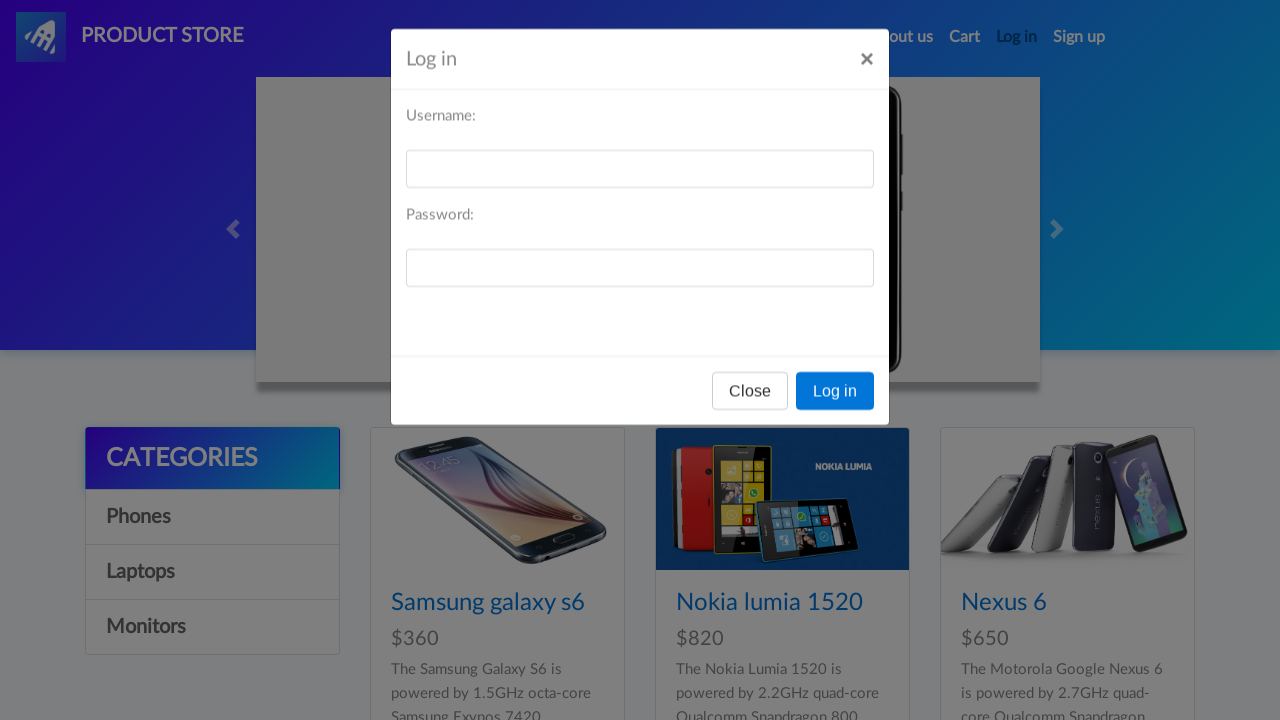

Filled login username field with 'Hien414' on //input[@id='loginusername']
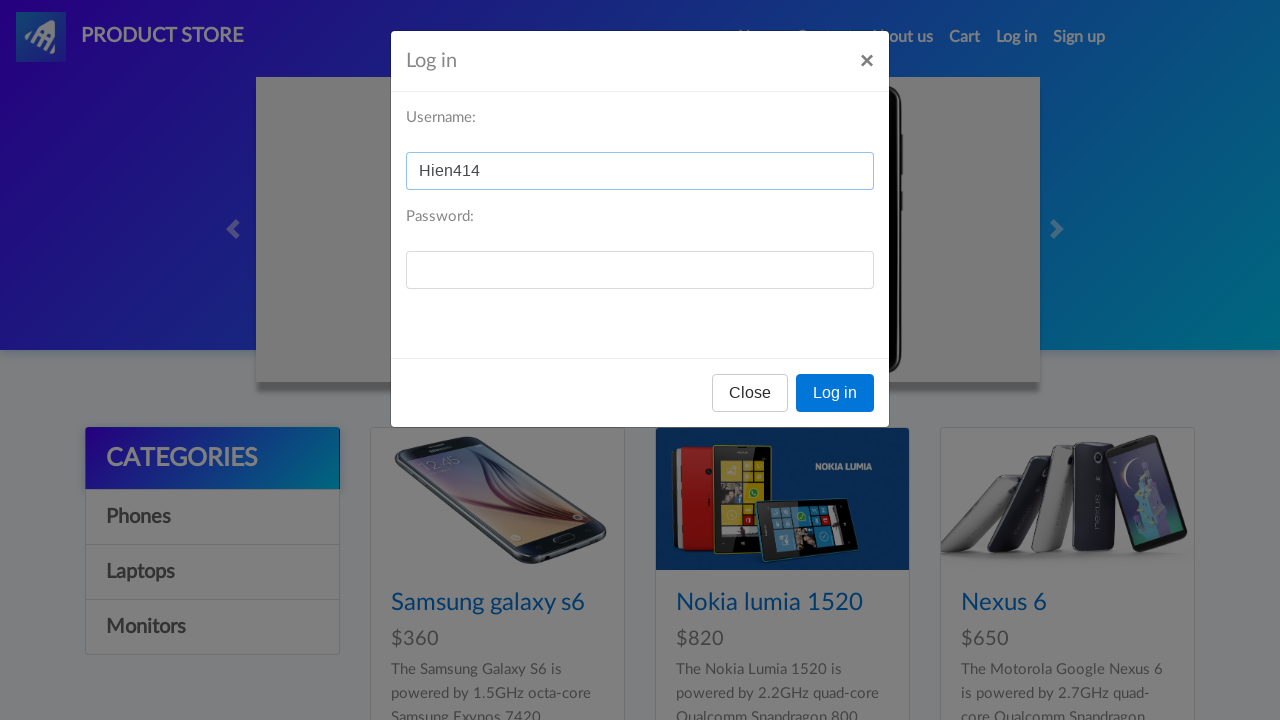

Filled login password field with 'Aa207' on //input[@id='loginpassword']
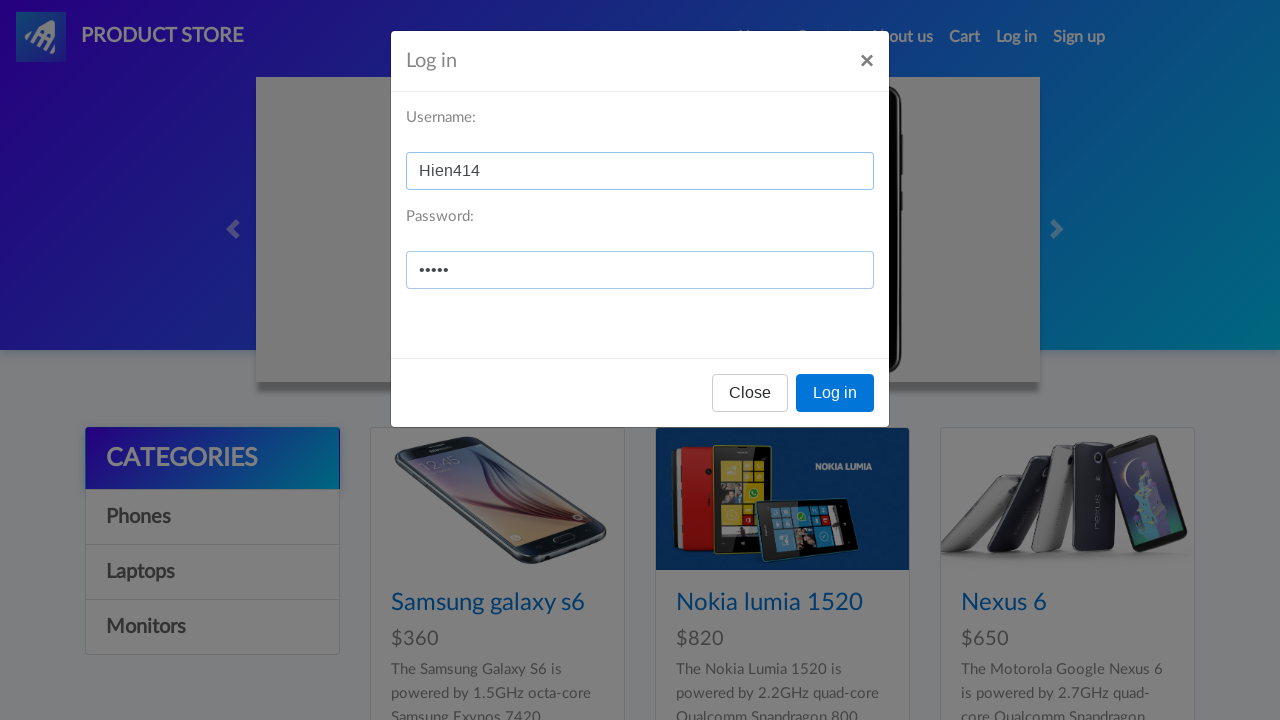

Clicked login button to submit login credentials at (835, 393) on xpath=//button[contains(@onclick,'logIn()')]
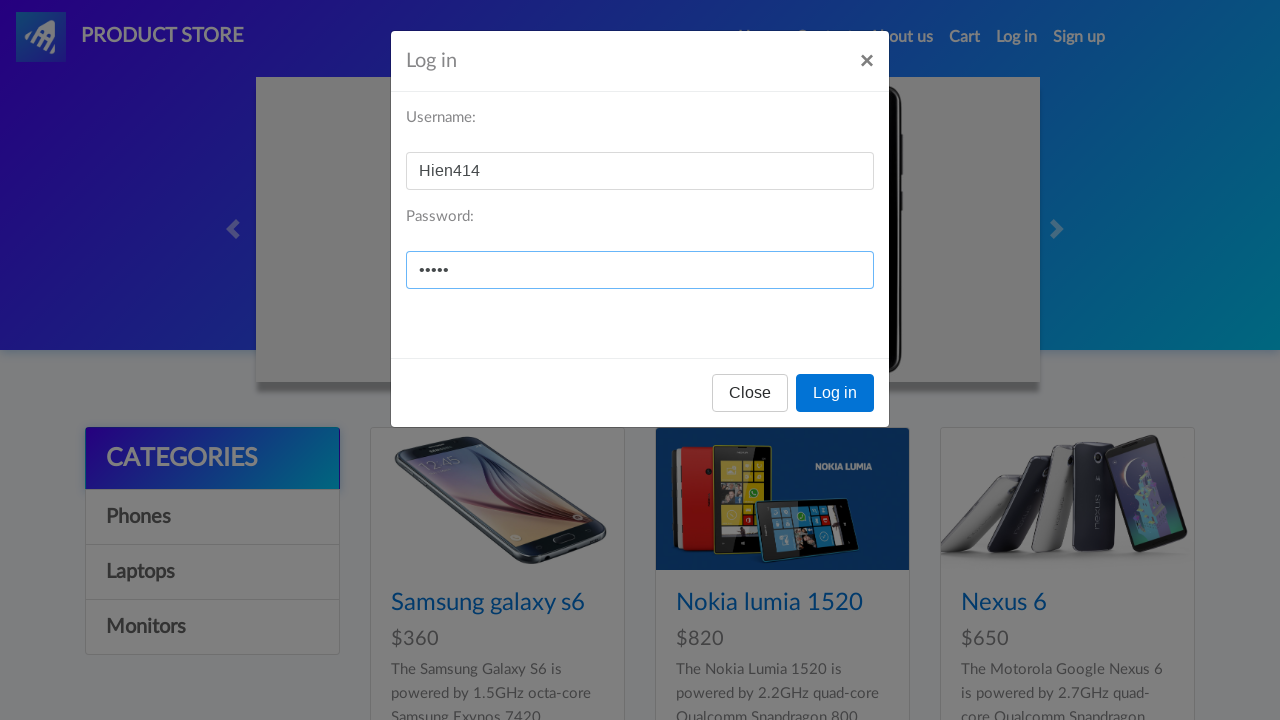

Login successful - welcome message appeared with user name displayed
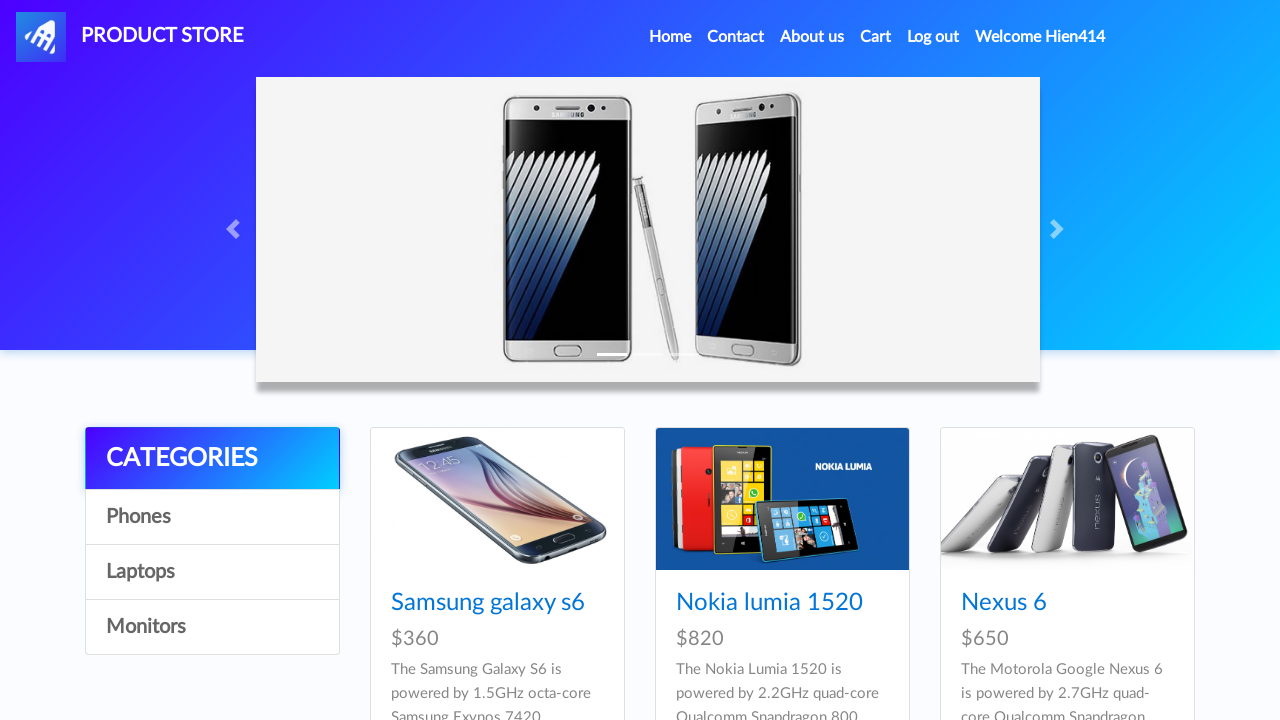

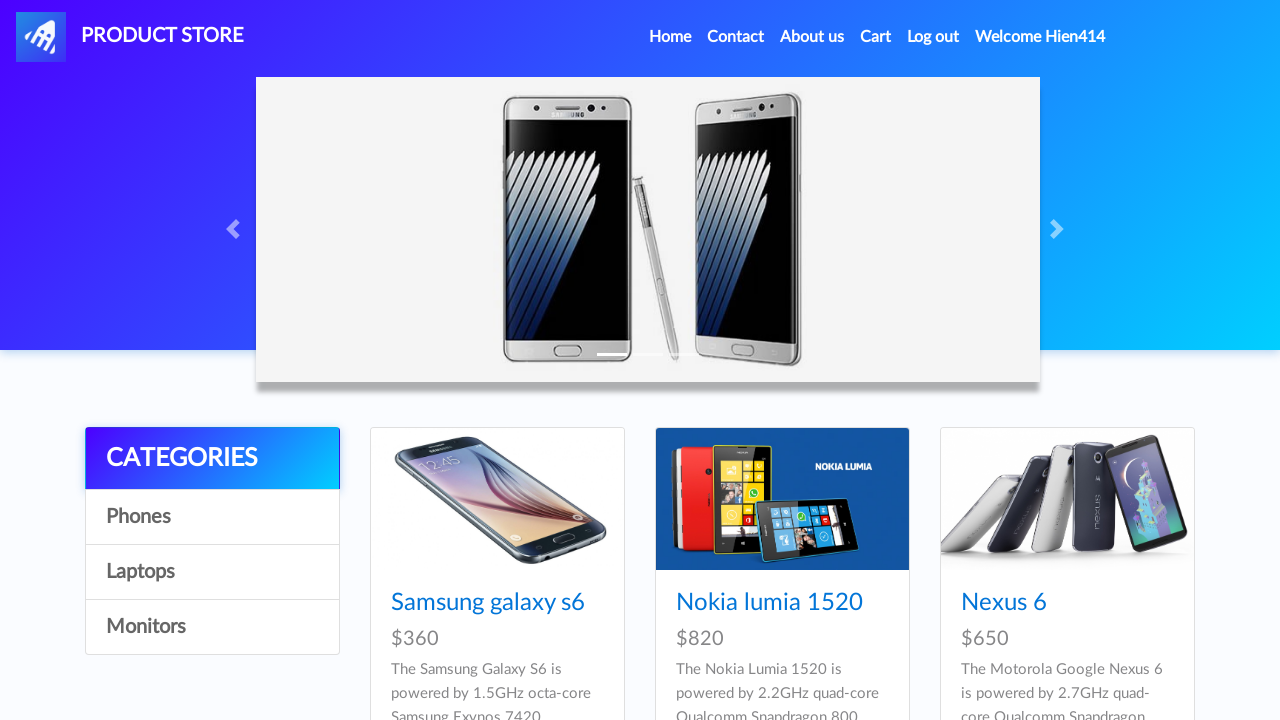